Tests drag and drop functionality on jQuery UI demo page by dragging an element to a target drop zone

Starting URL: https://jqueryui.com/droppable/

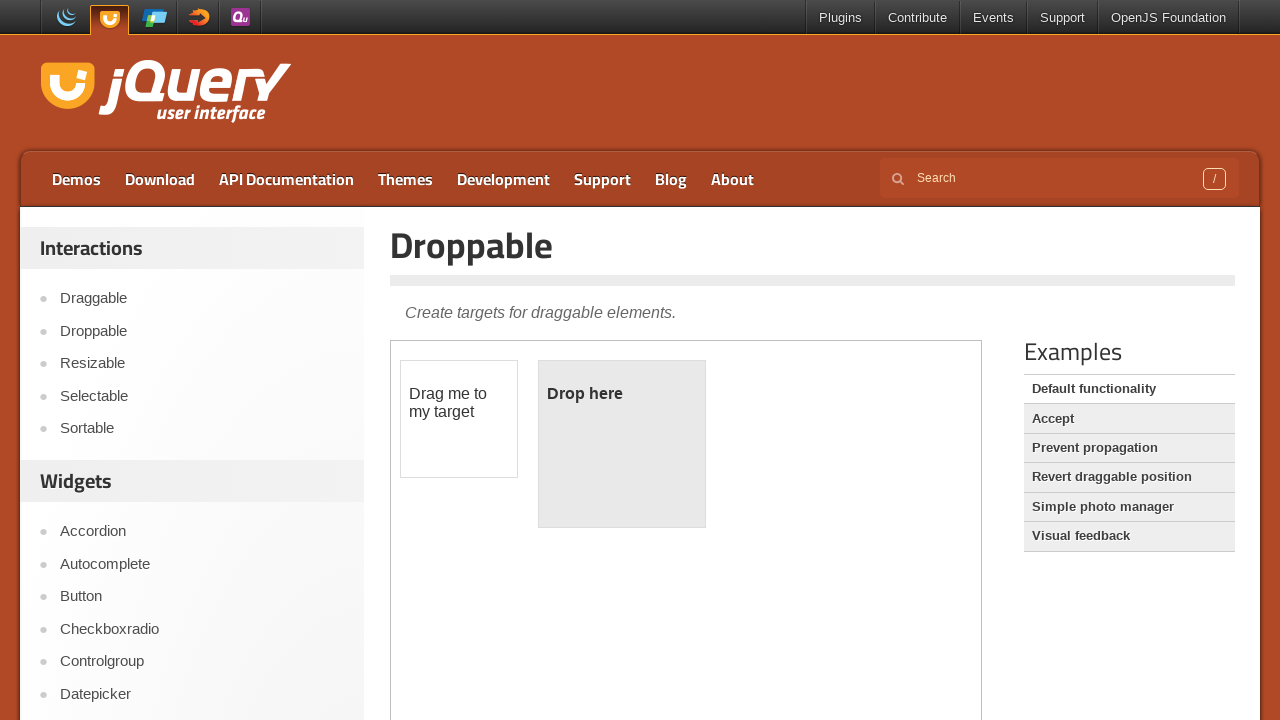

Located the demo iframe containing drag and drop elements
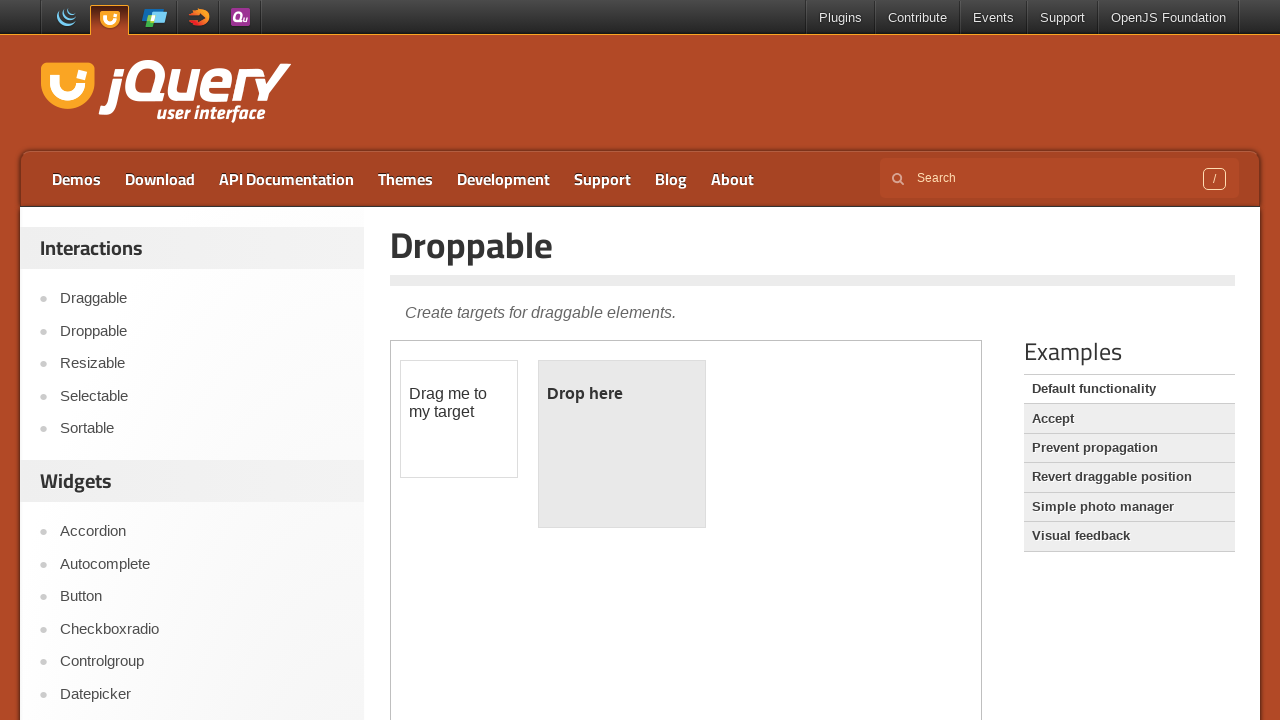

Located the draggable element
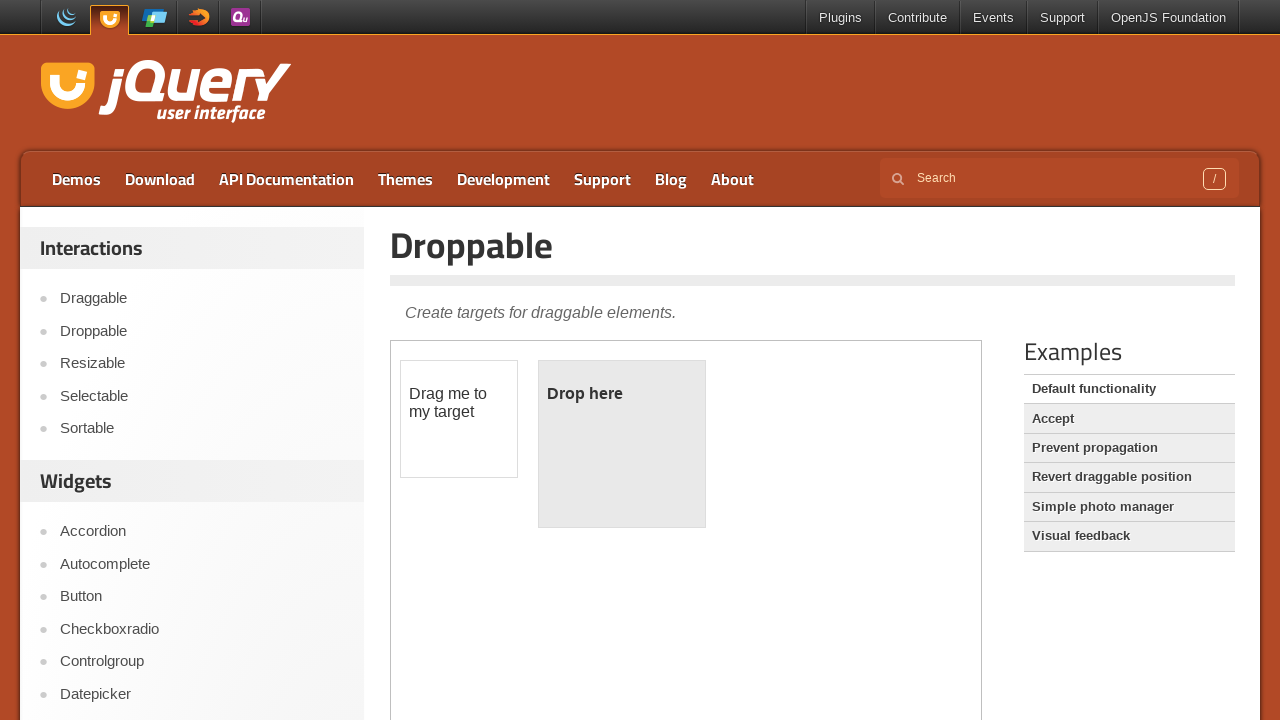

Located the droppable target zone
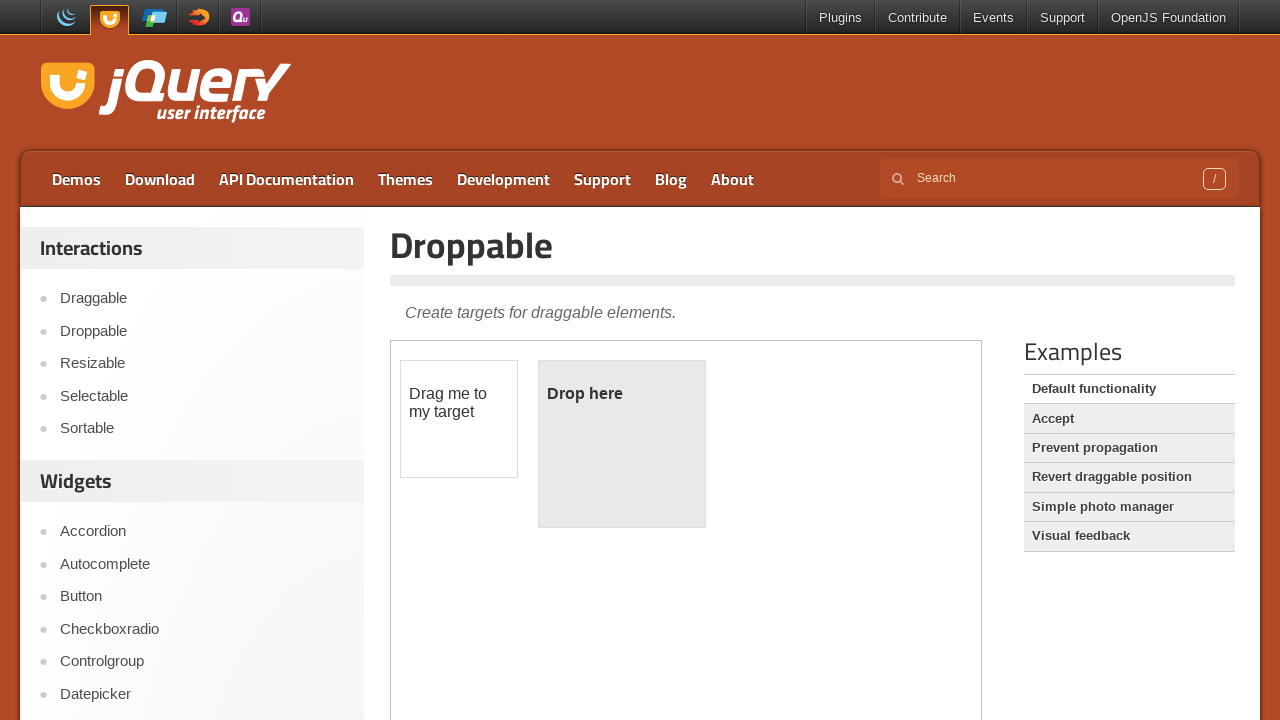

Successfully dragged element to drop zone at (622, 444)
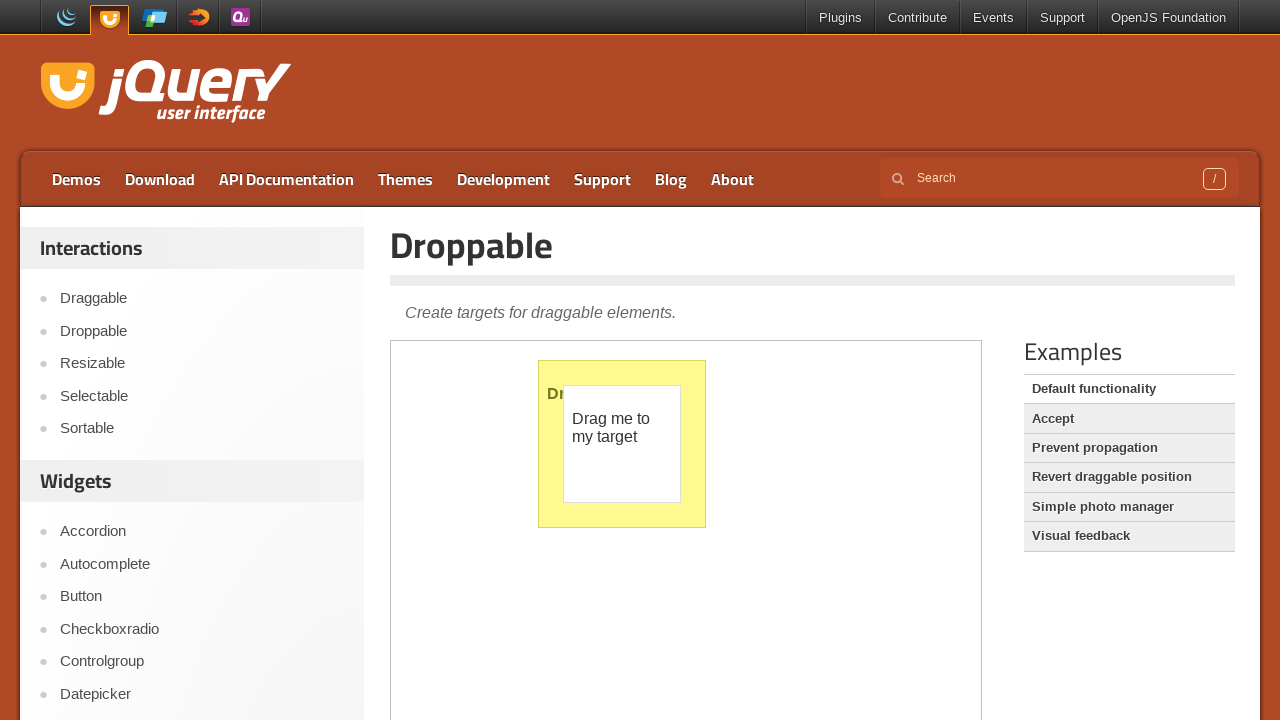

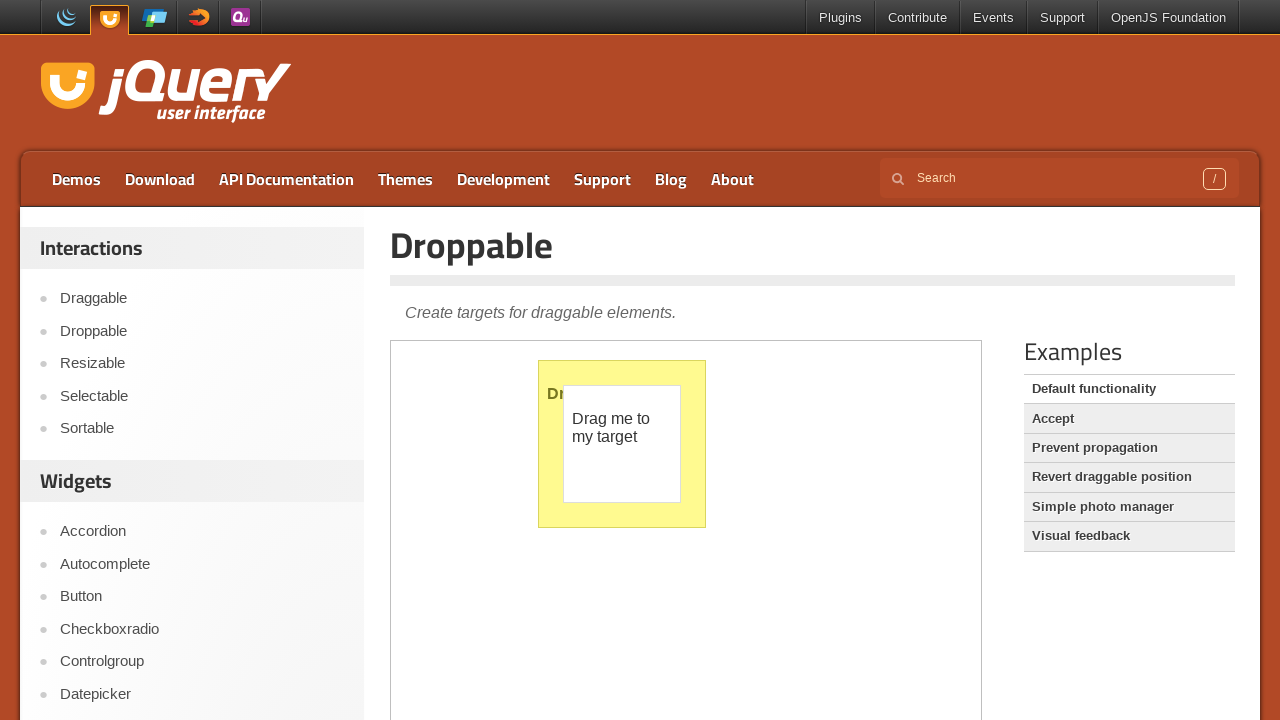